Tests datepicker functionality by entering a date value and submitting it with Enter key

Starting URL: https://formy-project.herokuapp.com/datepicker

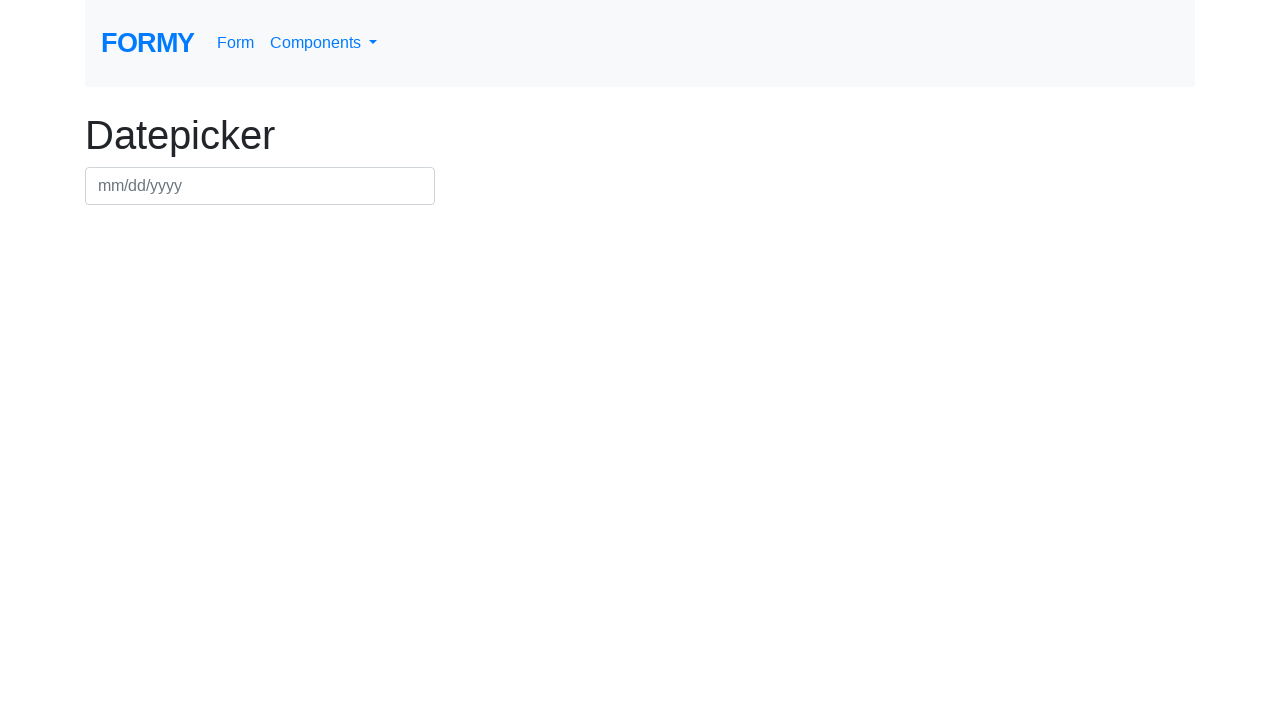

Filled datepicker field with date 01/12/2023 on #datepicker
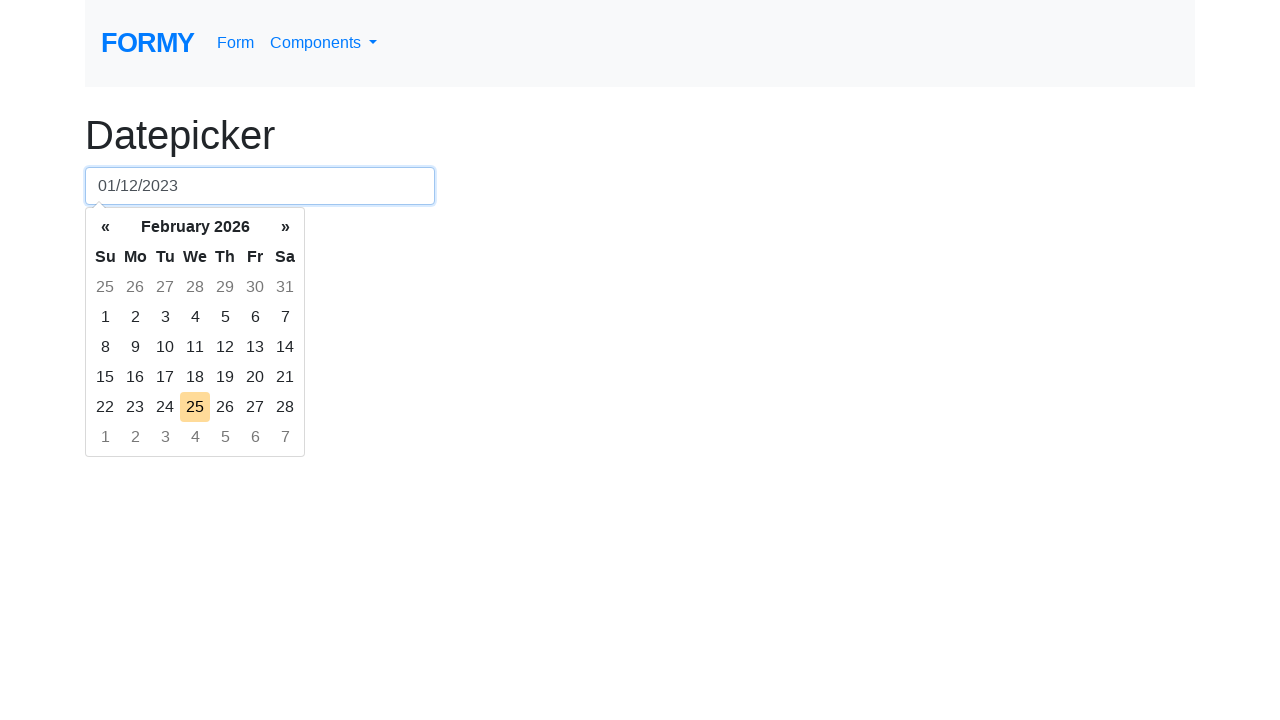

Pressed Enter to submit the date on #datepicker
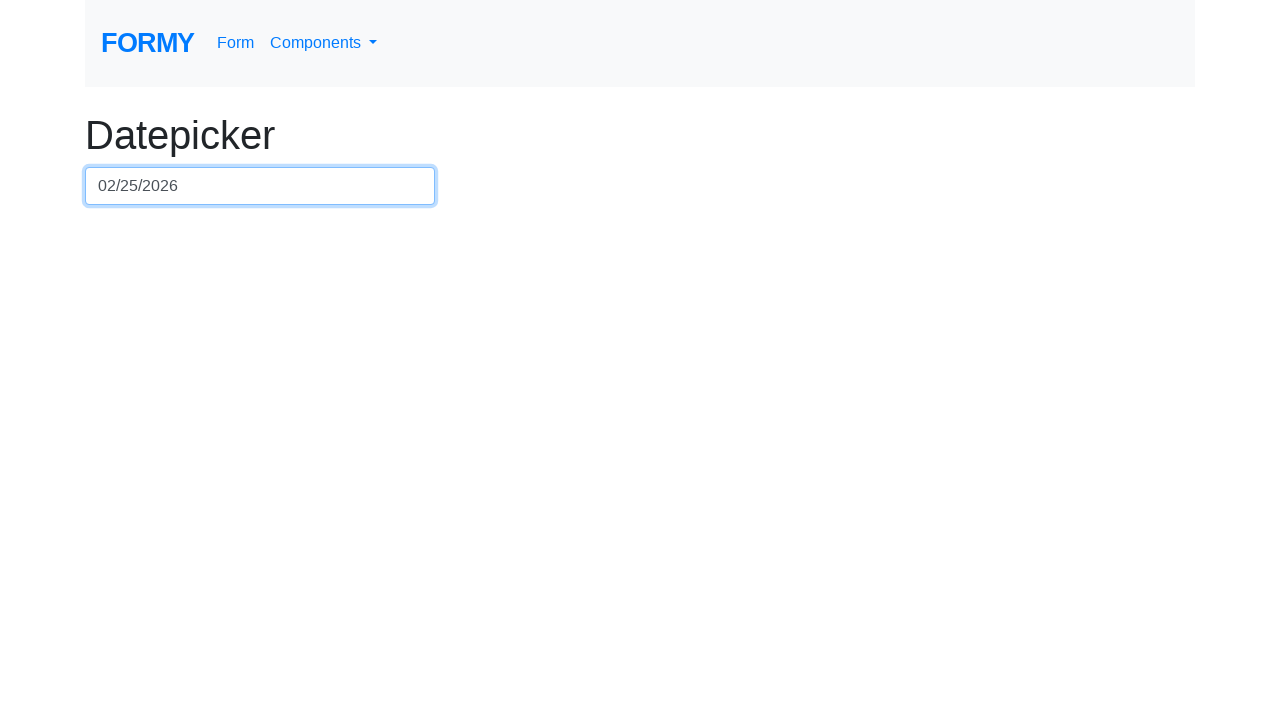

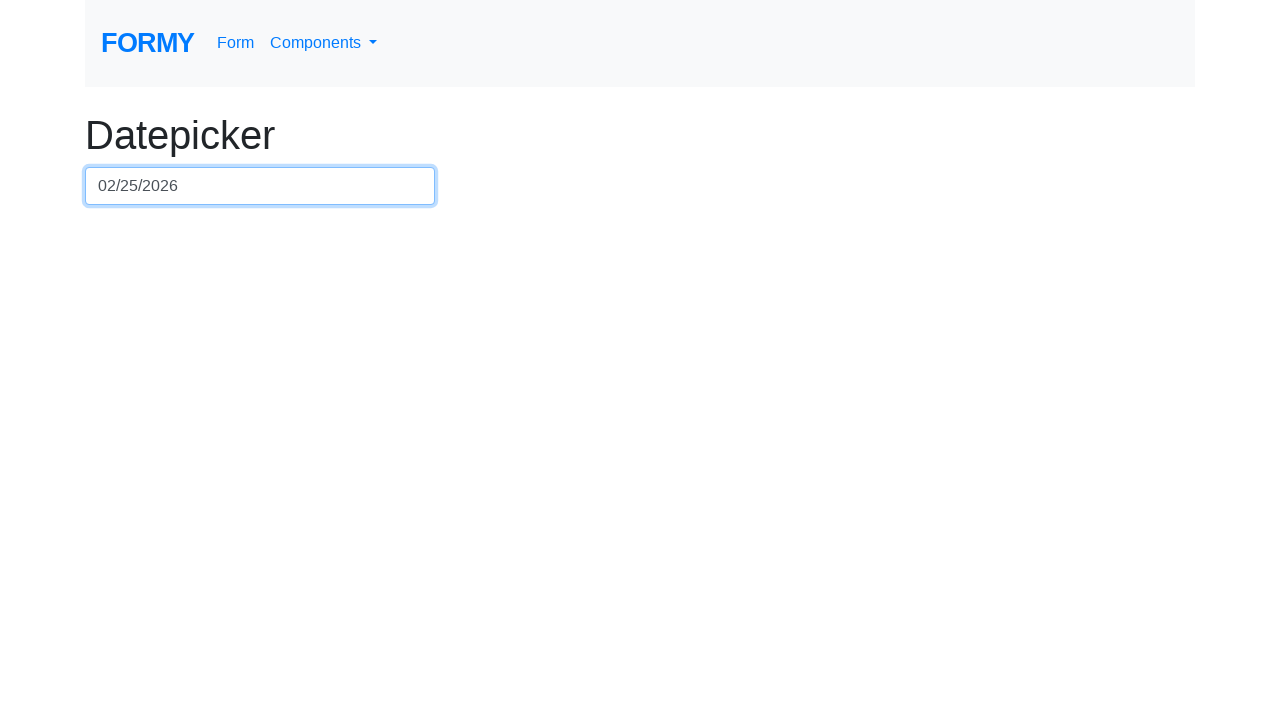